Tests the Y-axis restricted dragging by clicking the Axis Restriction tab and dragging an element that only moves vertically

Starting URL: https://demoqa.com/dragabble

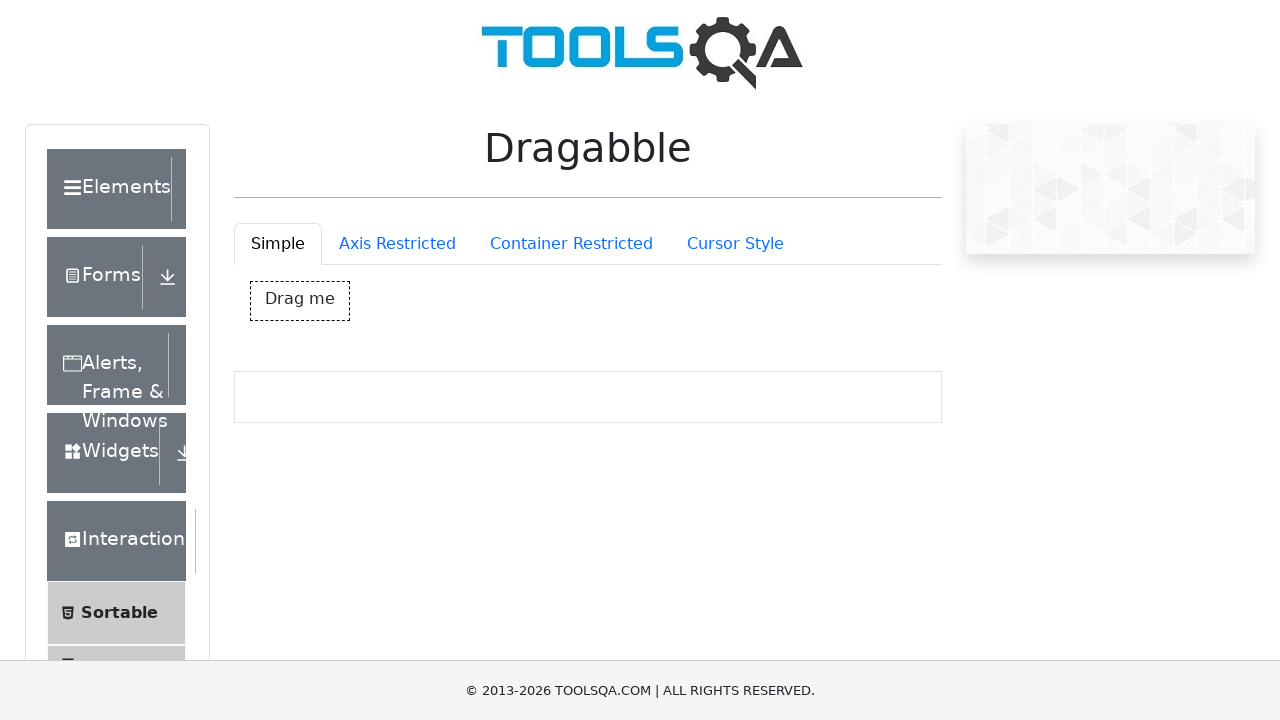

Clicked on Axis Restriction tab at (397, 244) on #draggableExample-tab-axisRestriction
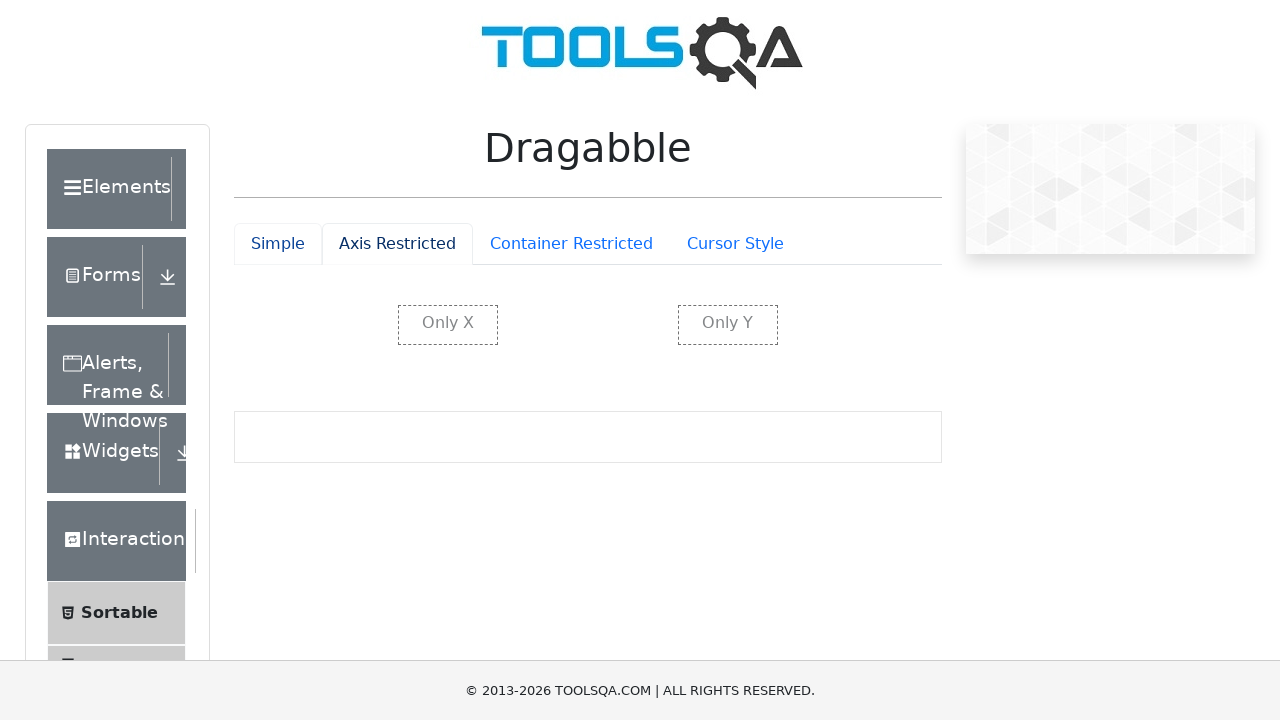

Waited for Y-restricted element to be visible
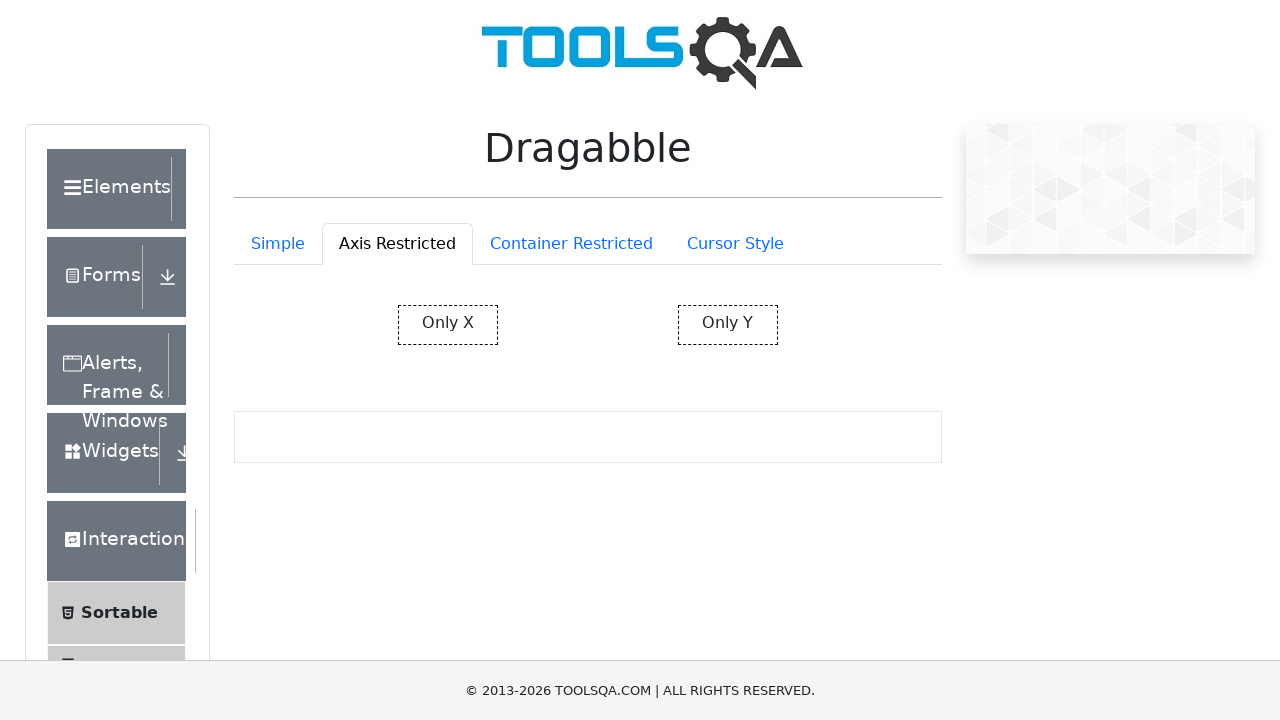

Located the Y-restricted draggable element
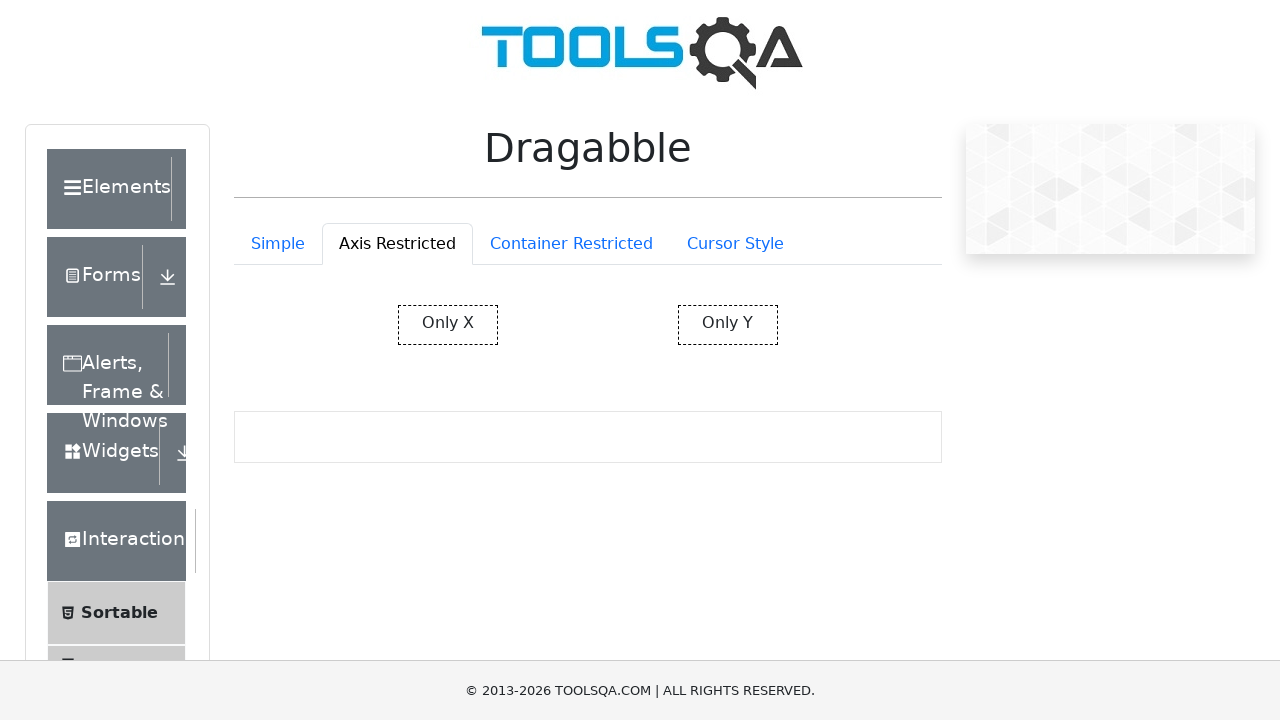

Retrieved bounding box coordinates of Y-restricted element
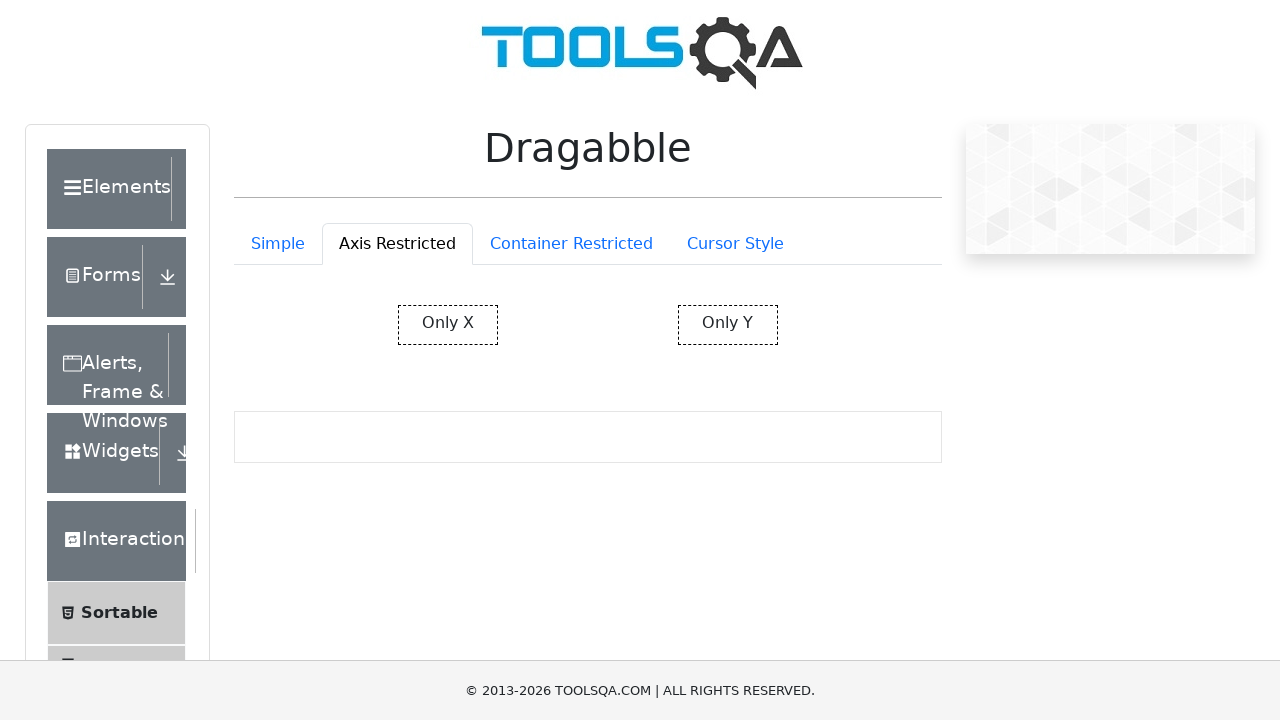

Moved mouse to center of Y-restricted element at (728, 325)
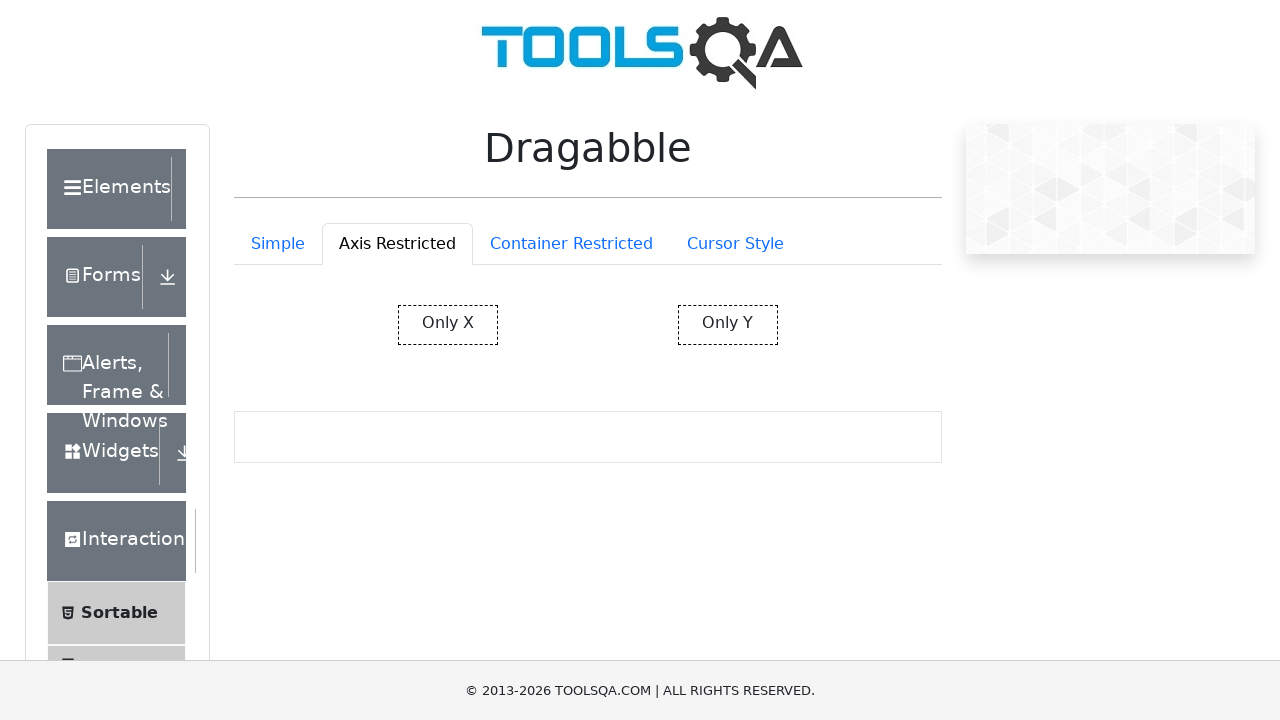

Pressed mouse button down to start drag at (728, 325)
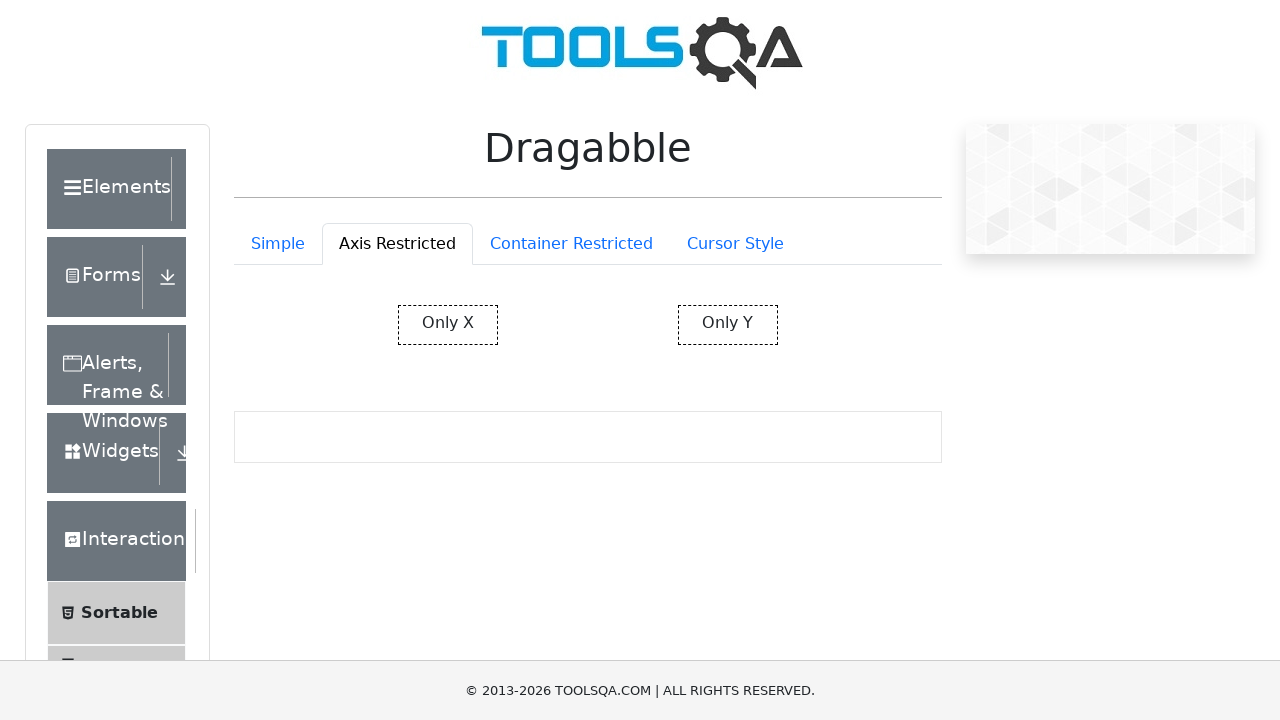

Dragged Y-restricted element vertically downward at (955, 513)
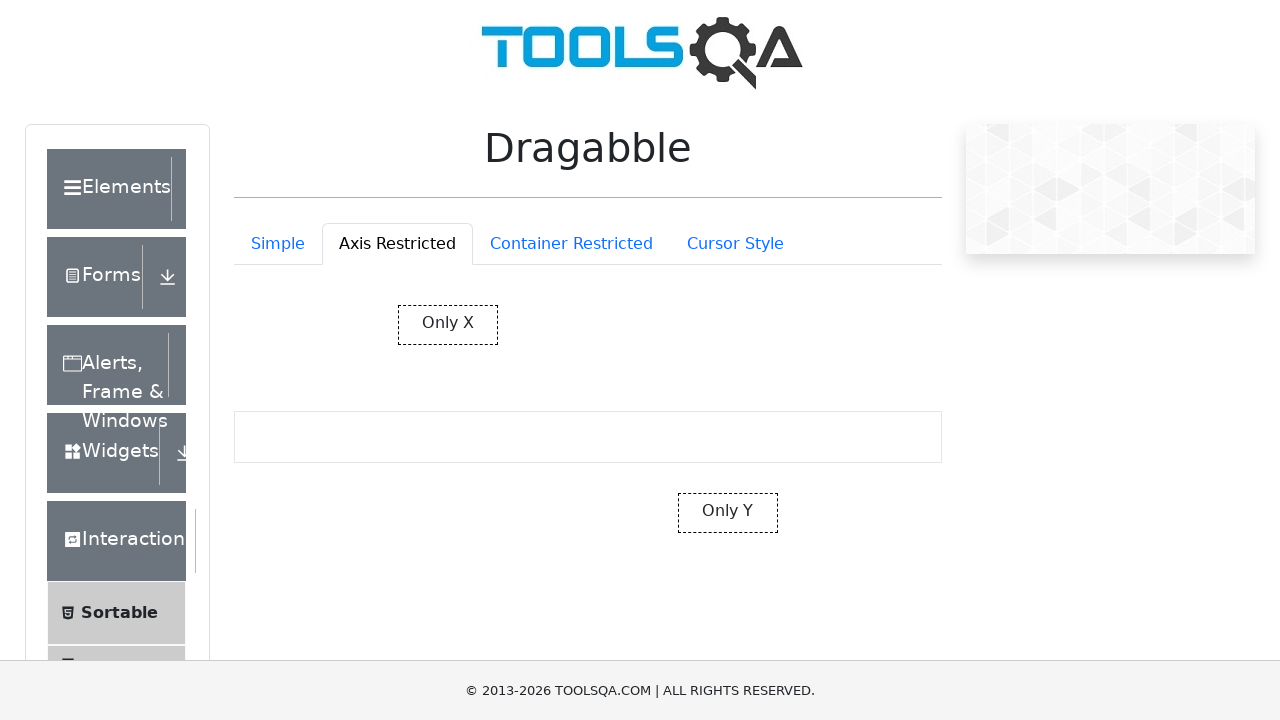

Released mouse button to complete drag operation at (955, 513)
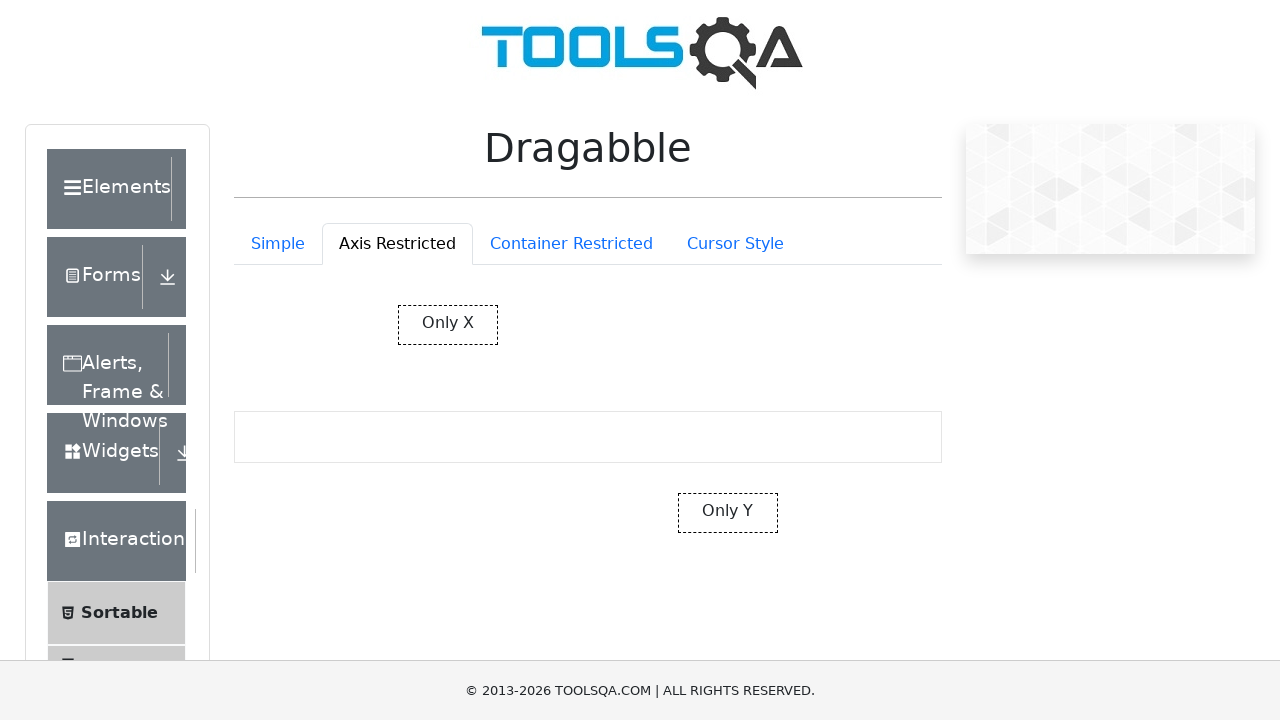

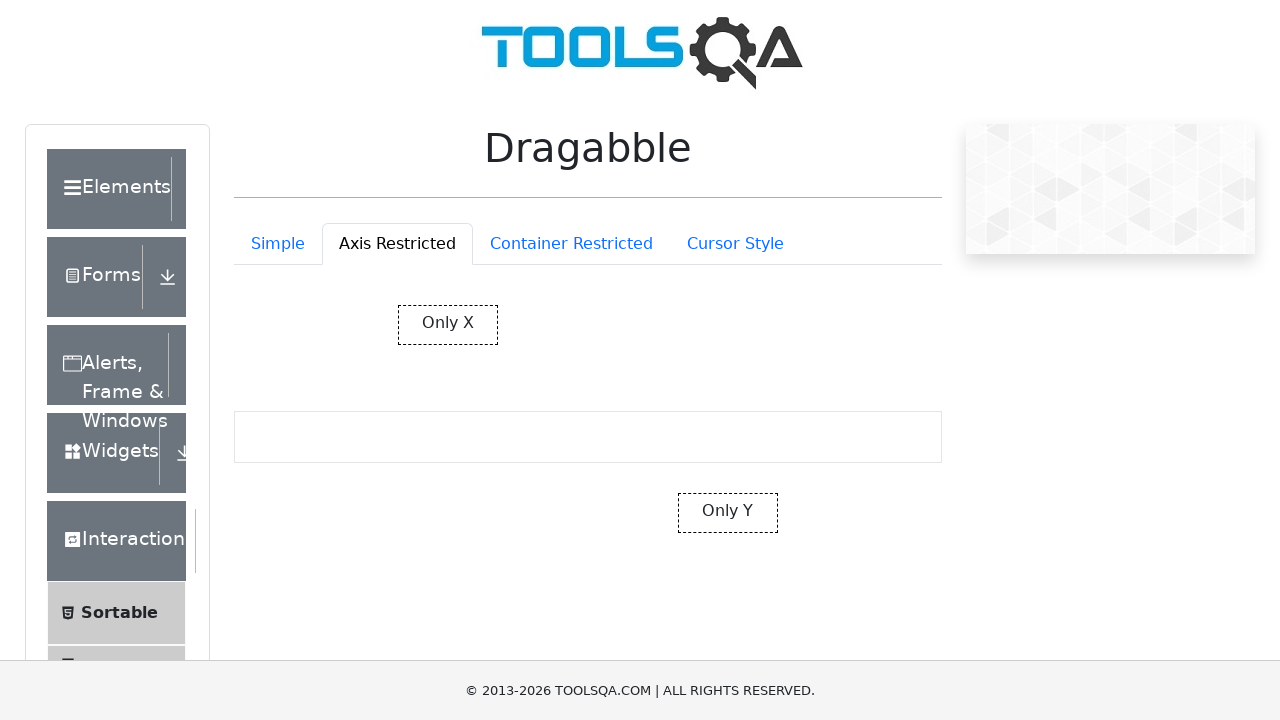